Tests that entering a number above 100 displays the correct error message "Number is too big", and also tests the behavior with number 666

Starting URL: https://kristinek.github.io/site/tasks/enter_a_number

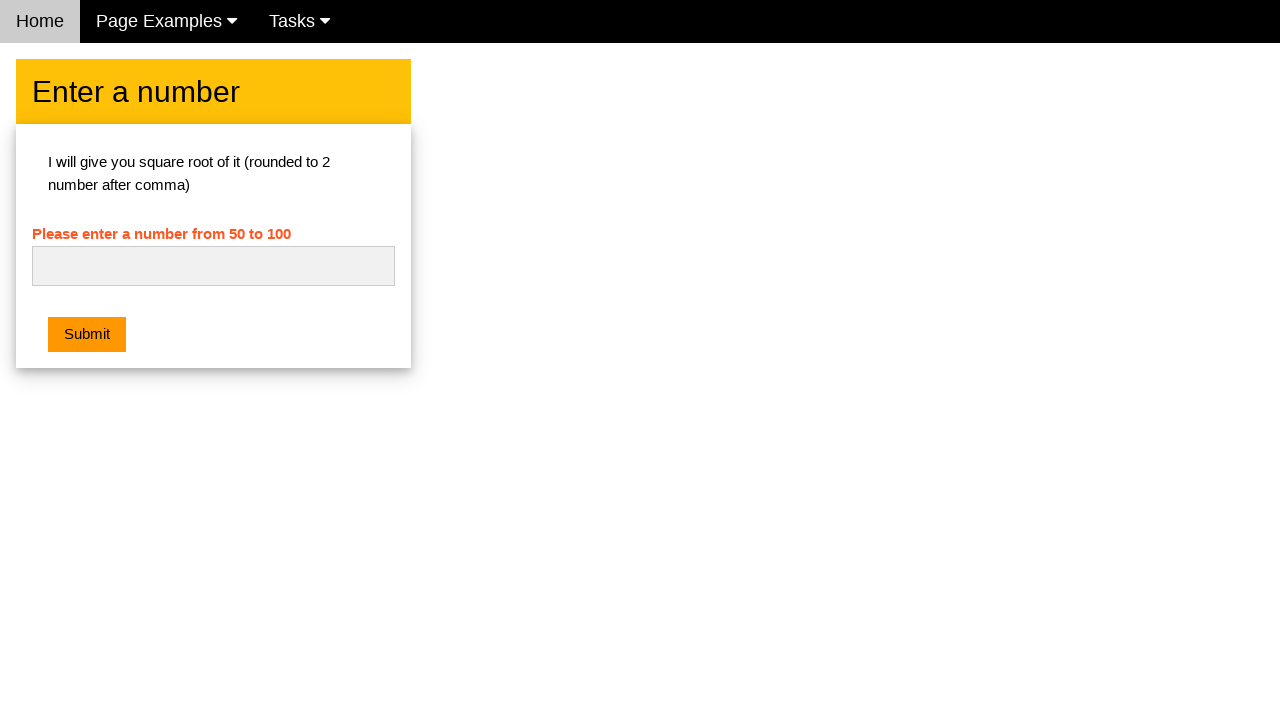

Filled number input field with '500' on #numb
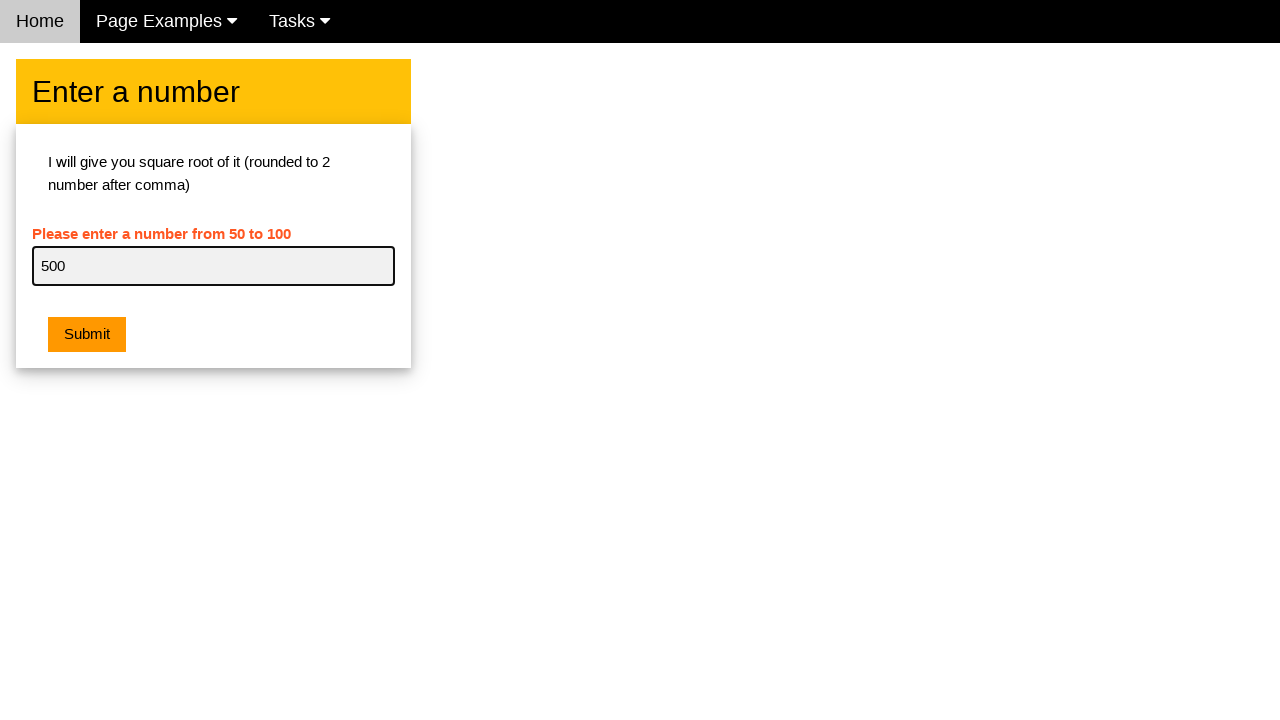

Clicked submit button at (87, 335) on xpath=//button[contains(@class, 'w3-orange')]
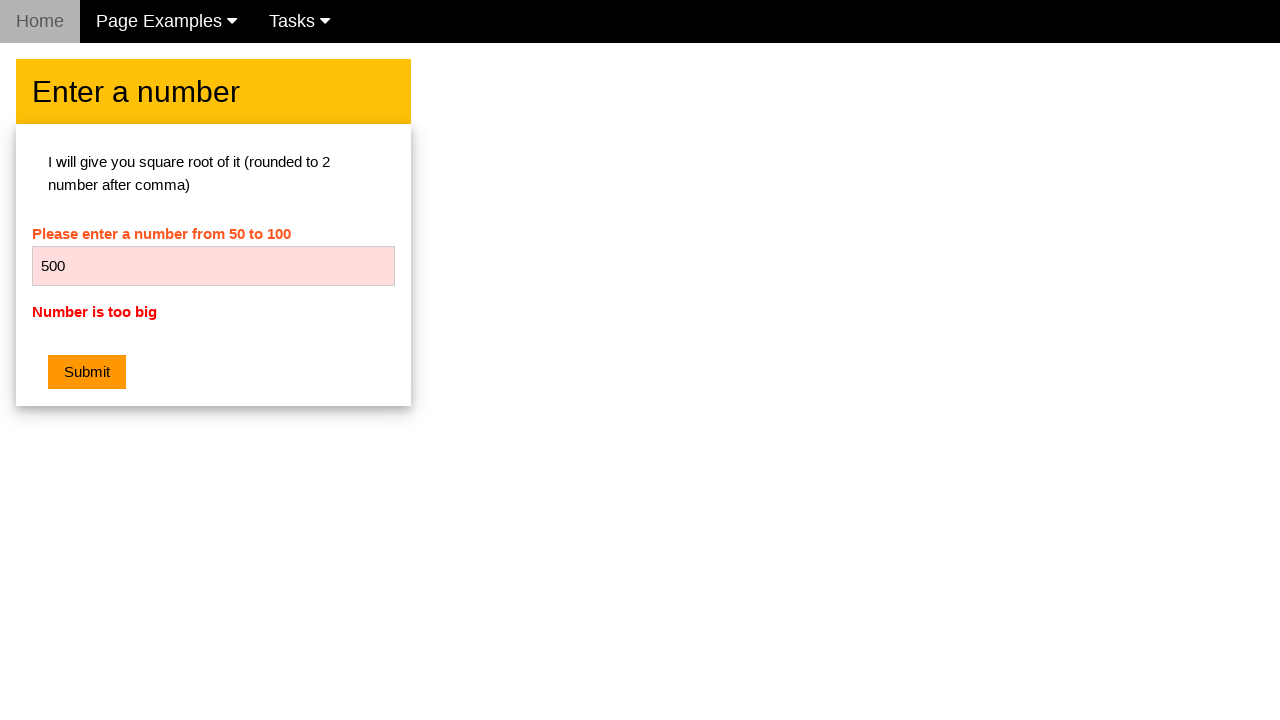

Retrieved error message text content
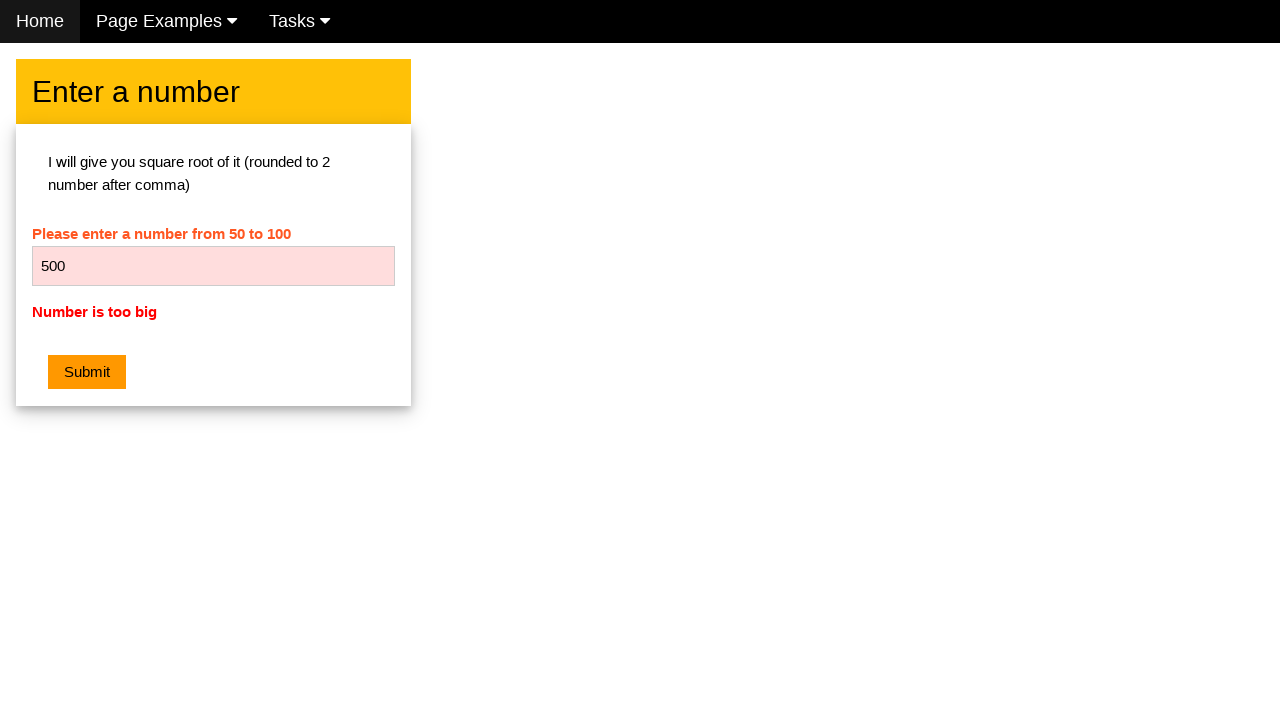

Verified error message is 'Number is too big'
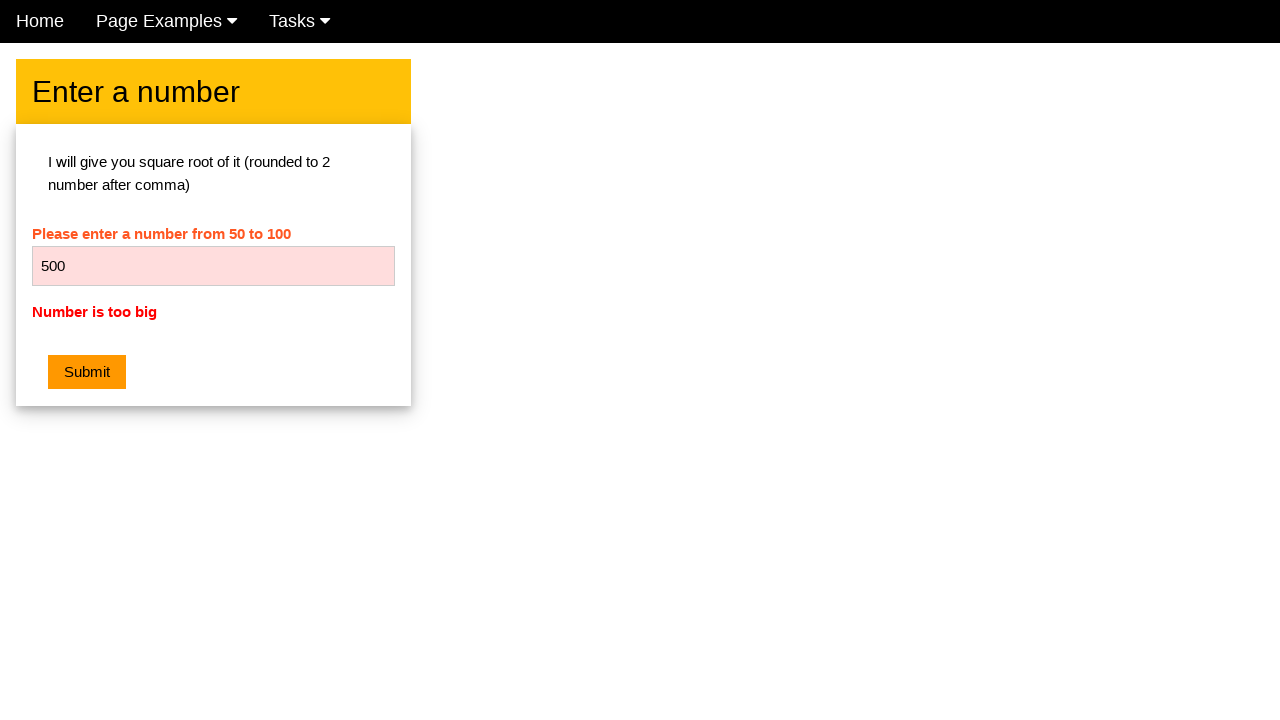

Cleared number input field on #numb
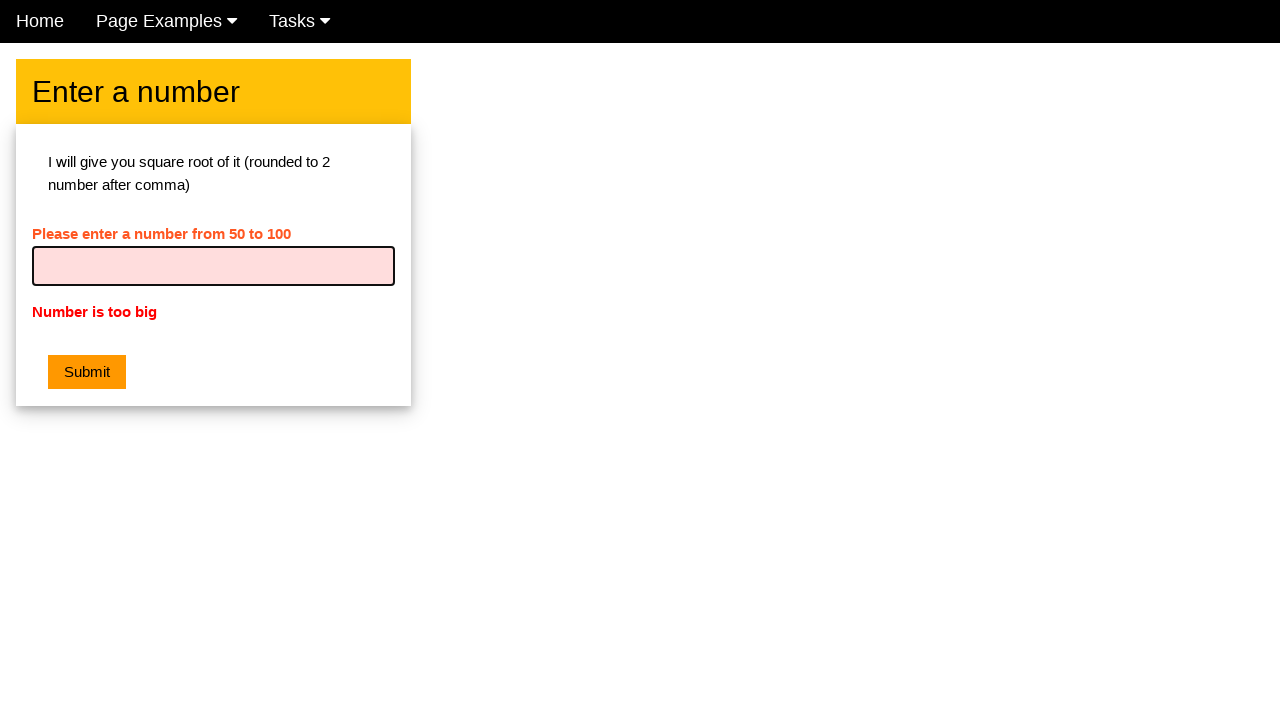

Filled number input field with '666' on #numb
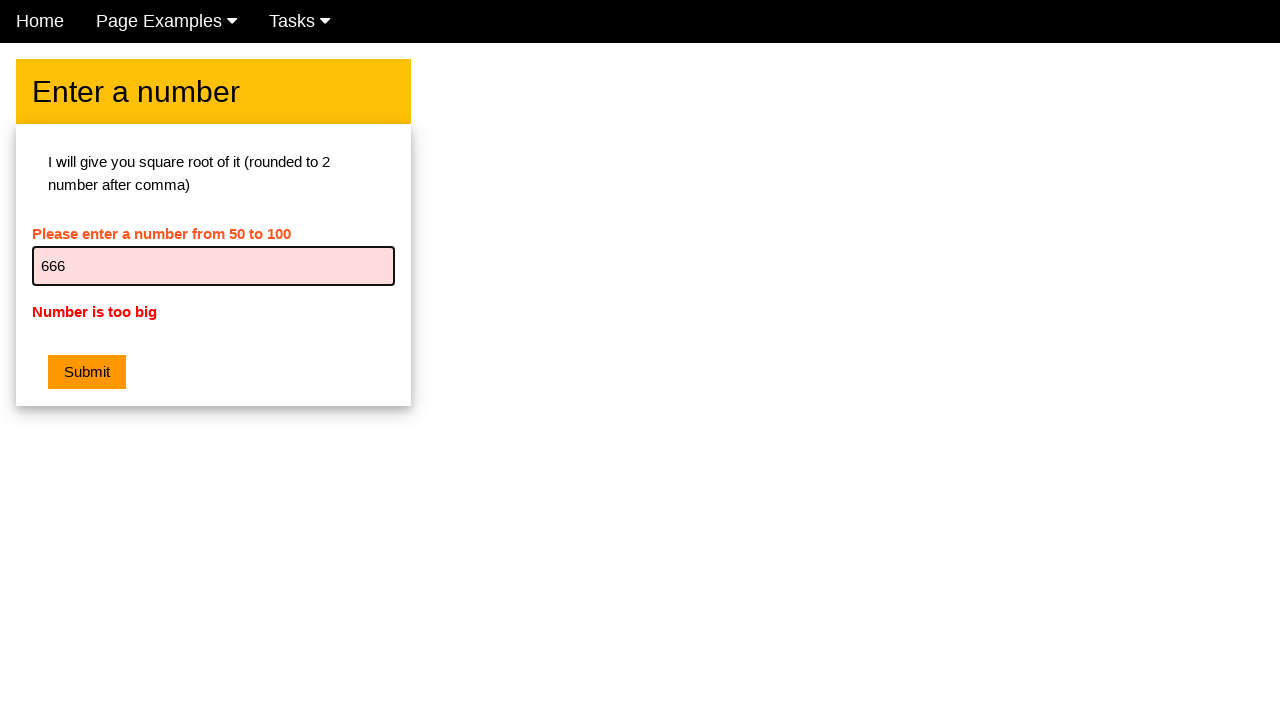

Clicked submit button for 666 test at (87, 372) on xpath=//button[contains(@class, 'w3-orange')]
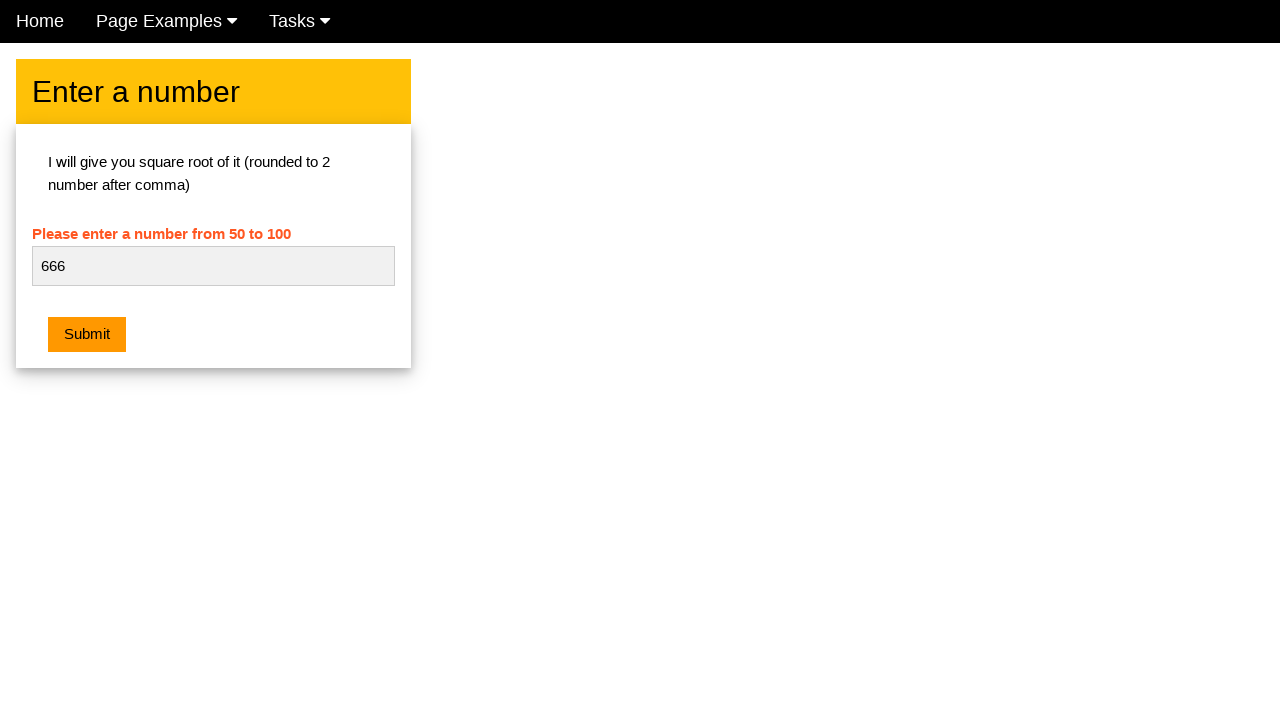

Retrieved error message text content for 666
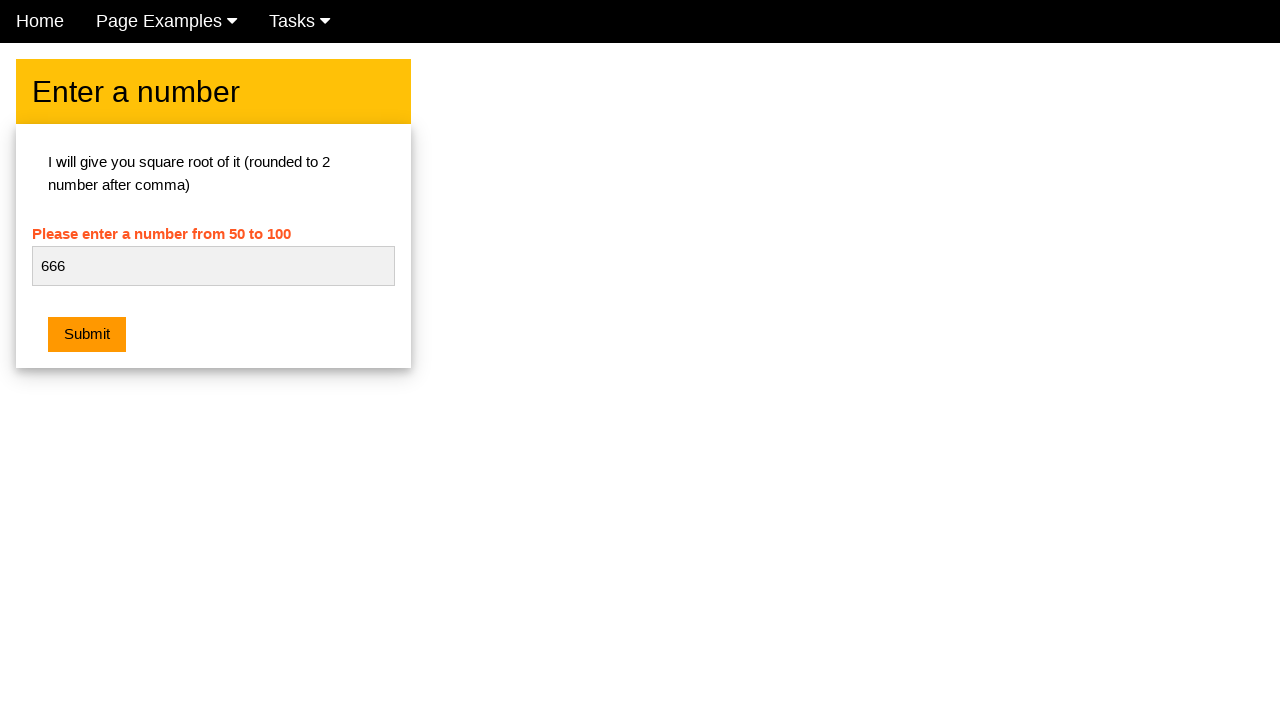

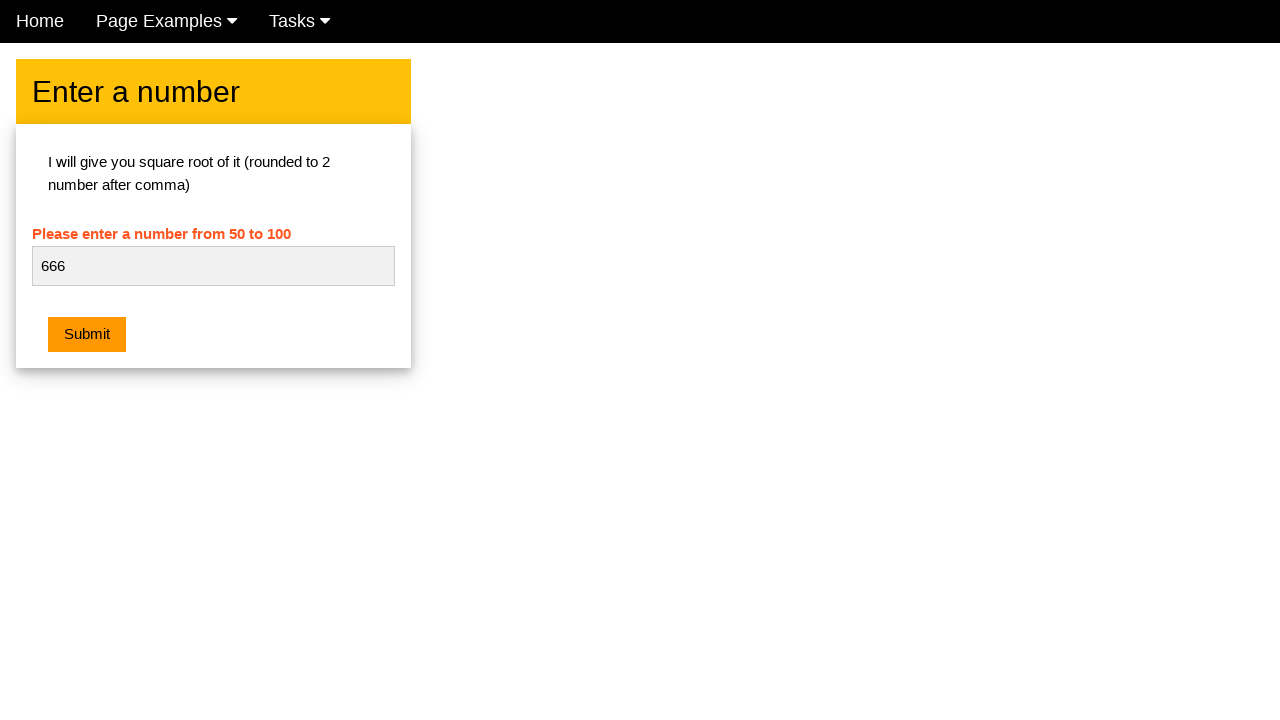